Tests a calculator form by reading two numbers, calculating their sum, selecting the result from a dropdown, and submitting the form

Starting URL: http://suninjuly.github.io/selects1.html

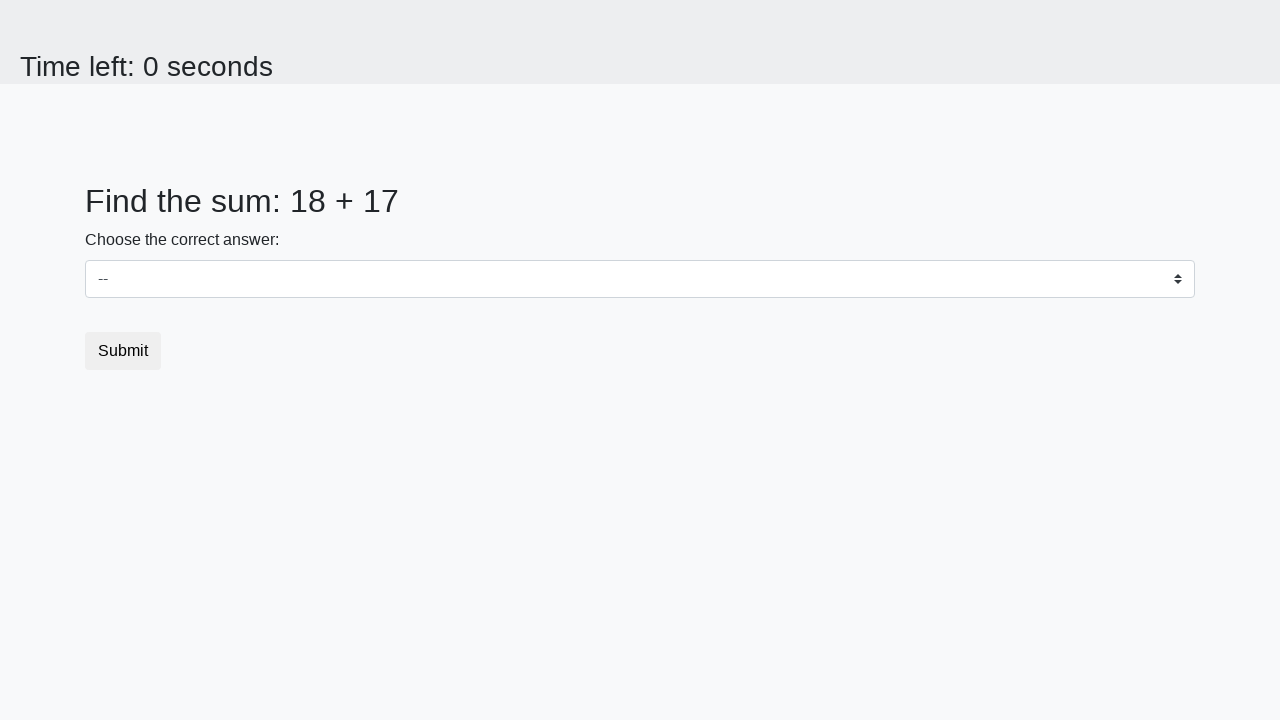

Read first number from the page
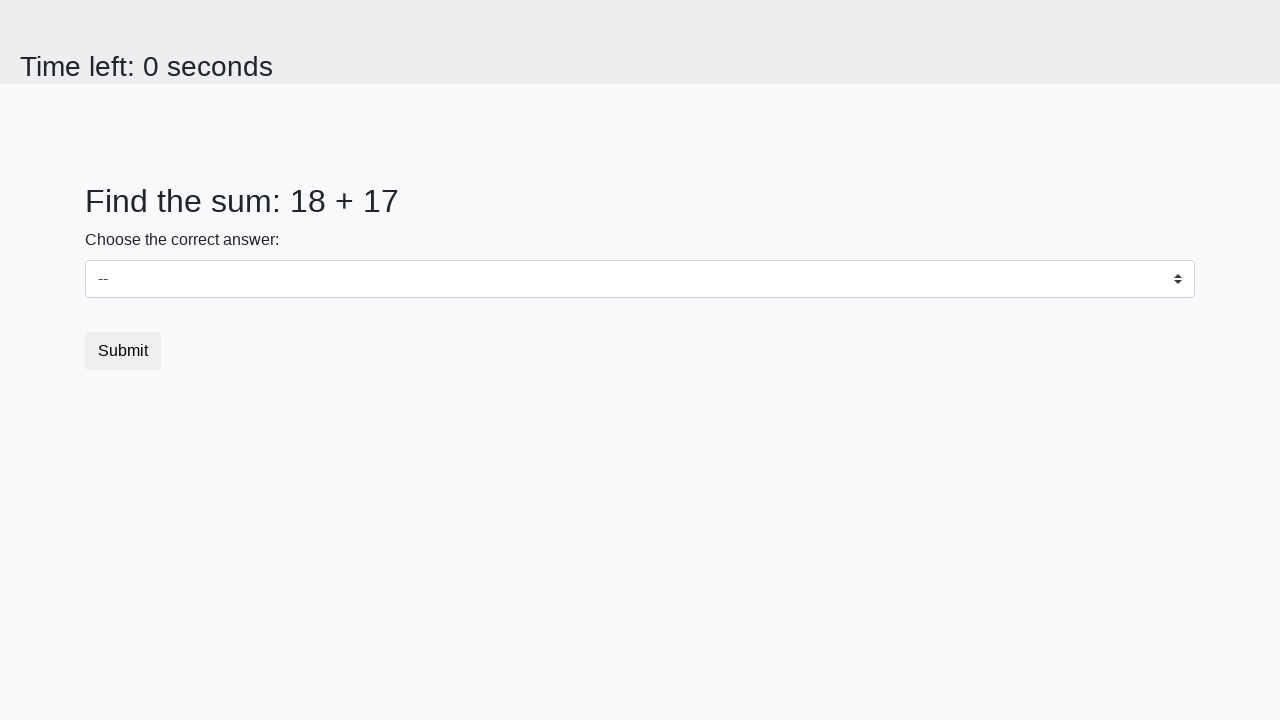

Read second number from the page
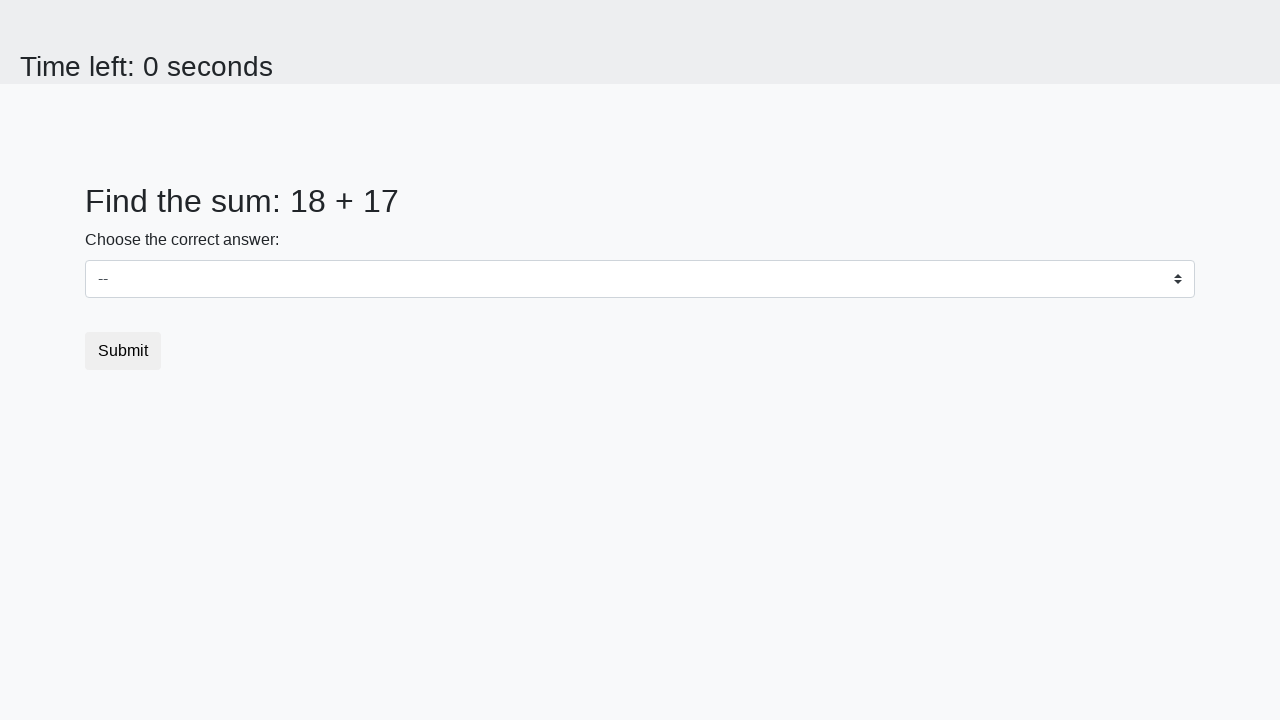

Calculated sum: 18 + 17 = 35
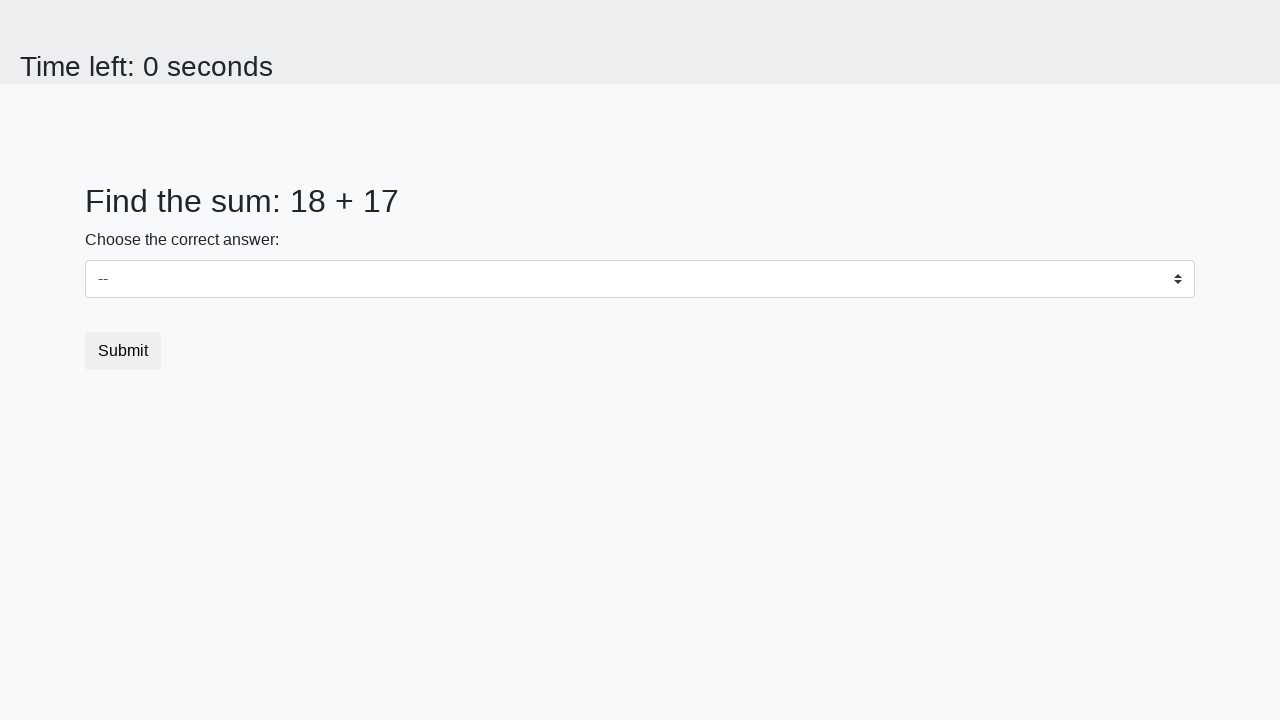

Selected sum value '35' from dropdown on select
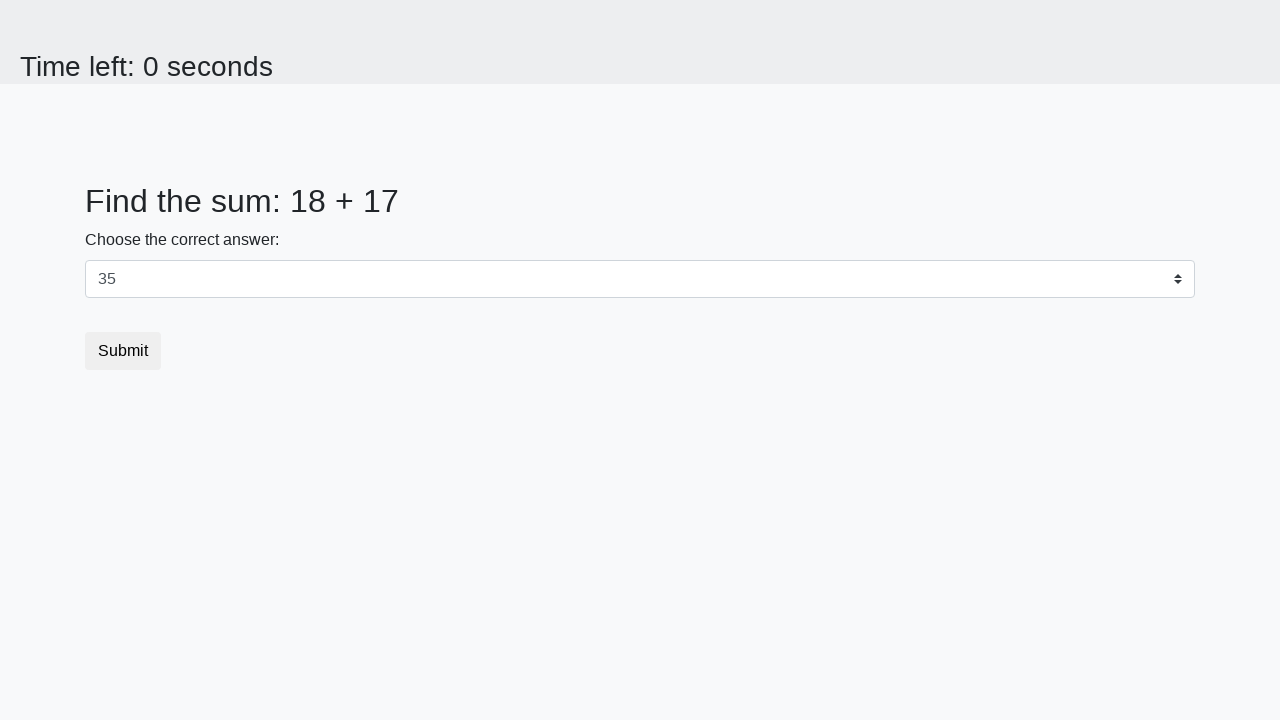

Clicked submit button at (123, 351) on .btn
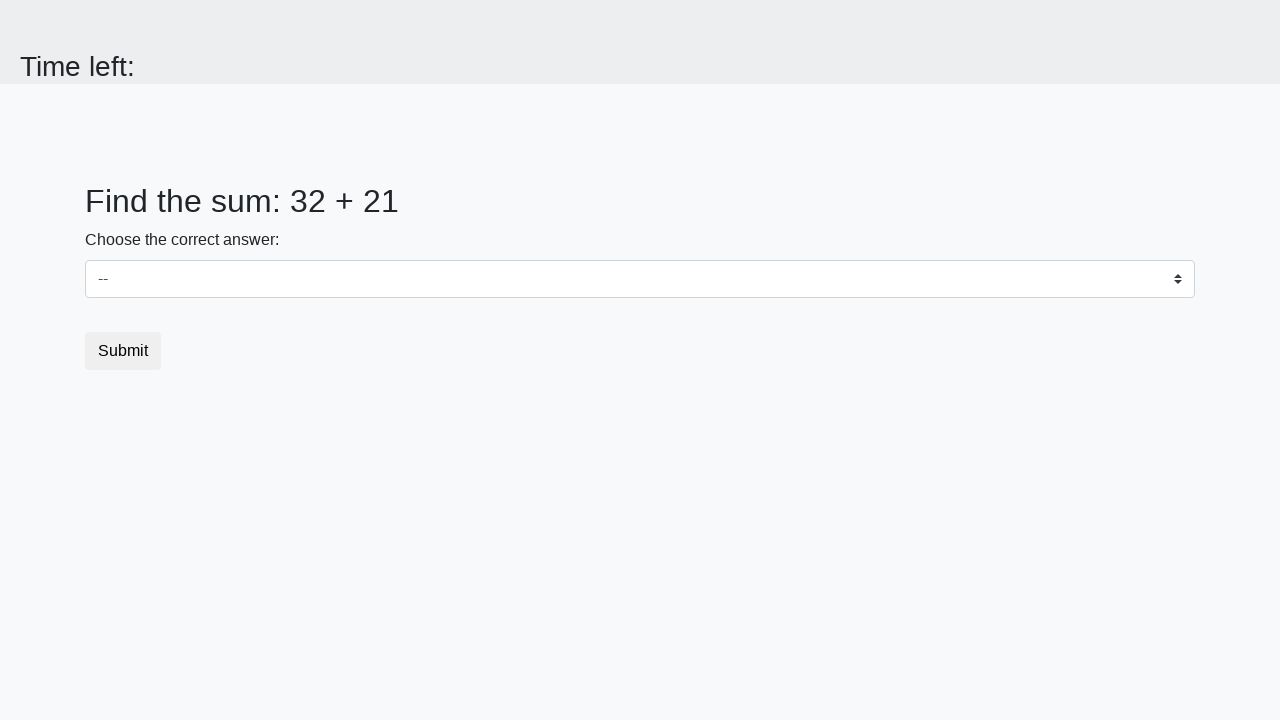

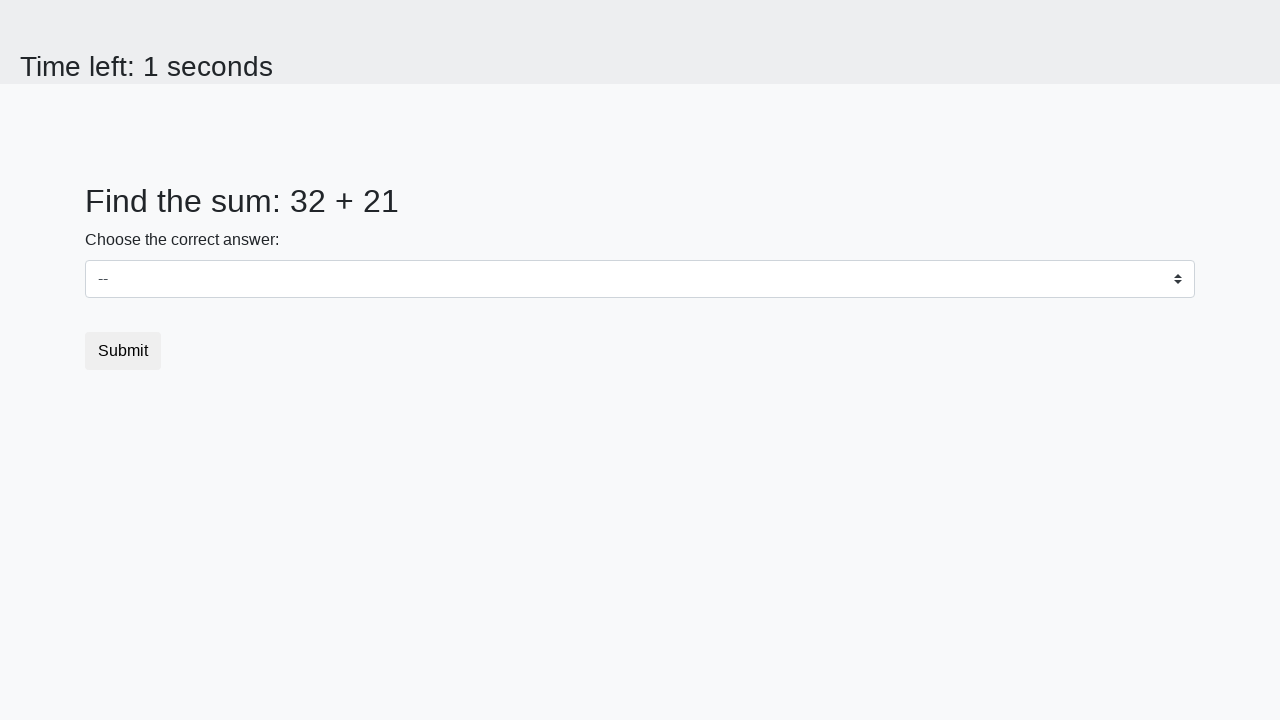